Tests the search functionality on the WebdriverIO documentation site by clicking the search button and entering a search query

Starting URL: https://webdriver.io/

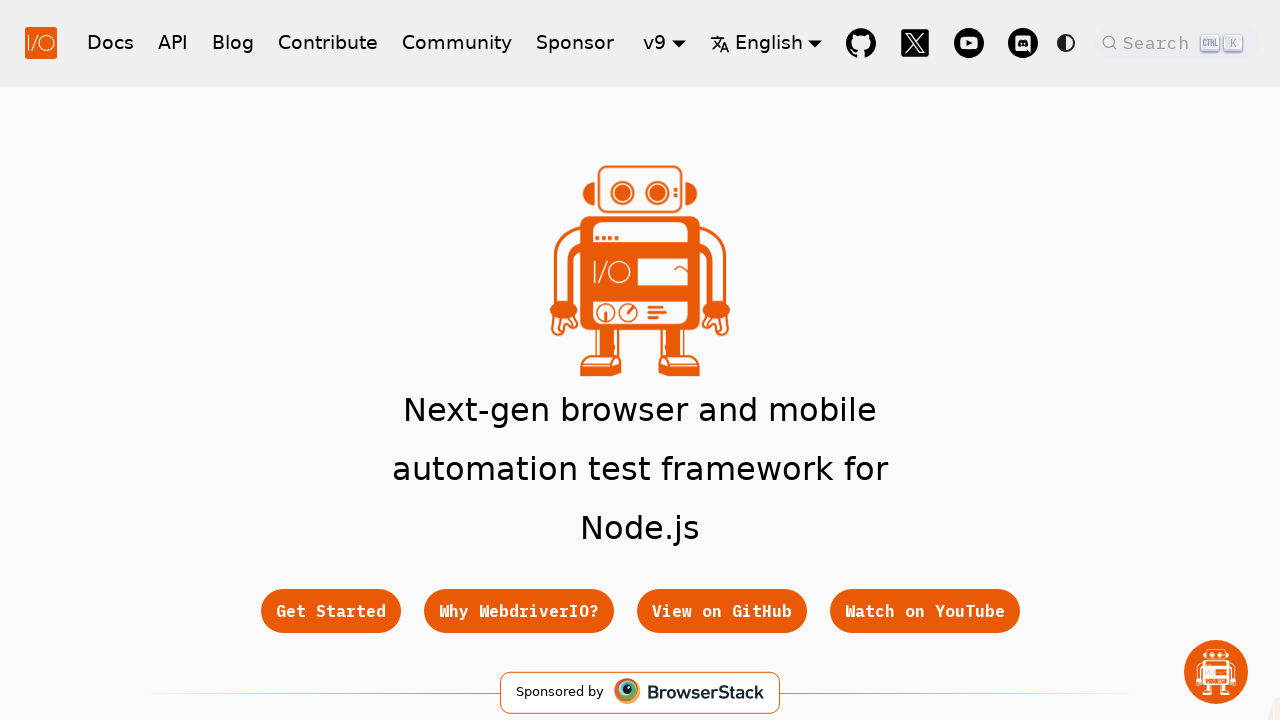

Clicked search button to open search dialog at (1159, 42) on [class="DocSearch-Button-Placeholder"]
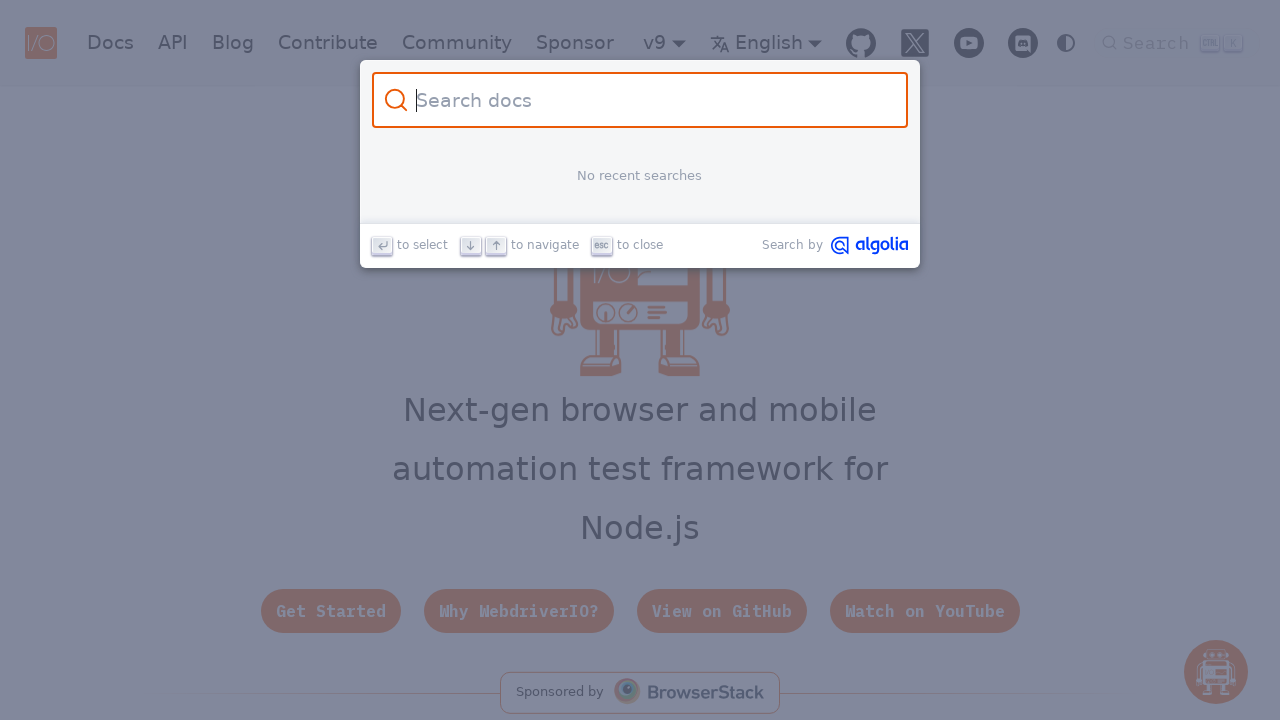

Search input field appeared
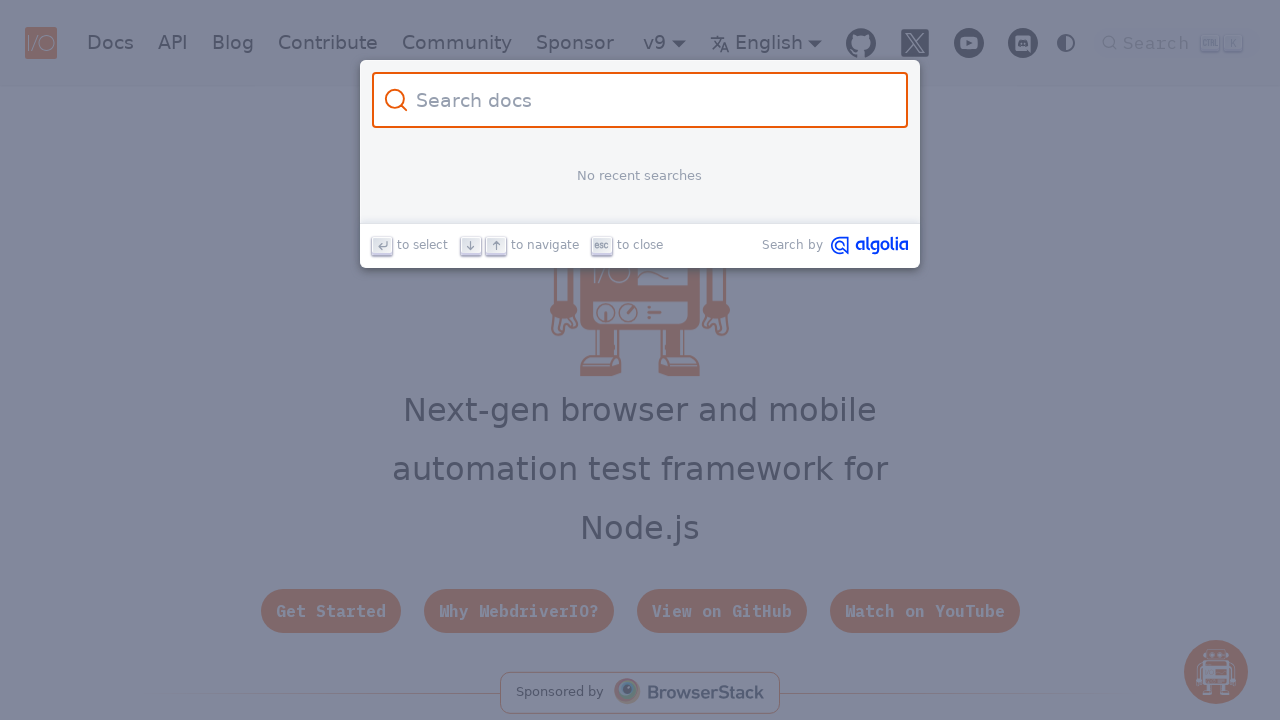

Filled search input with 'Test' query on [class="DocSearch-Input"]
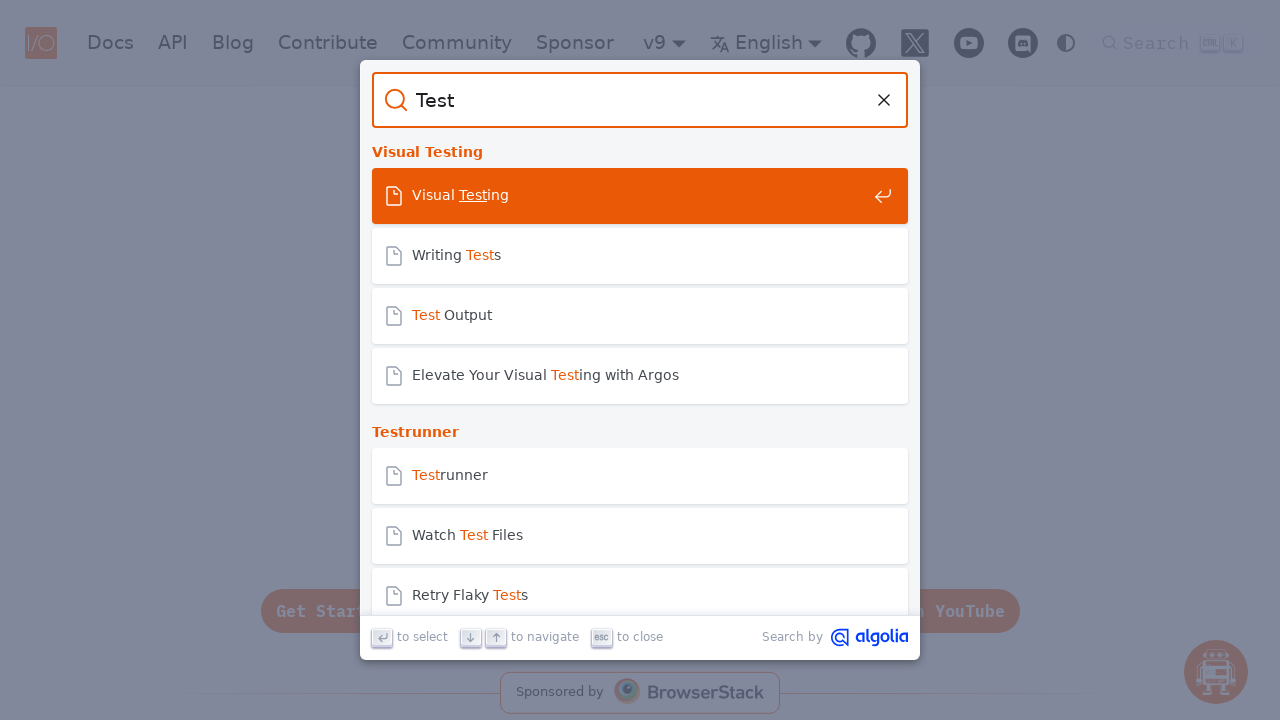

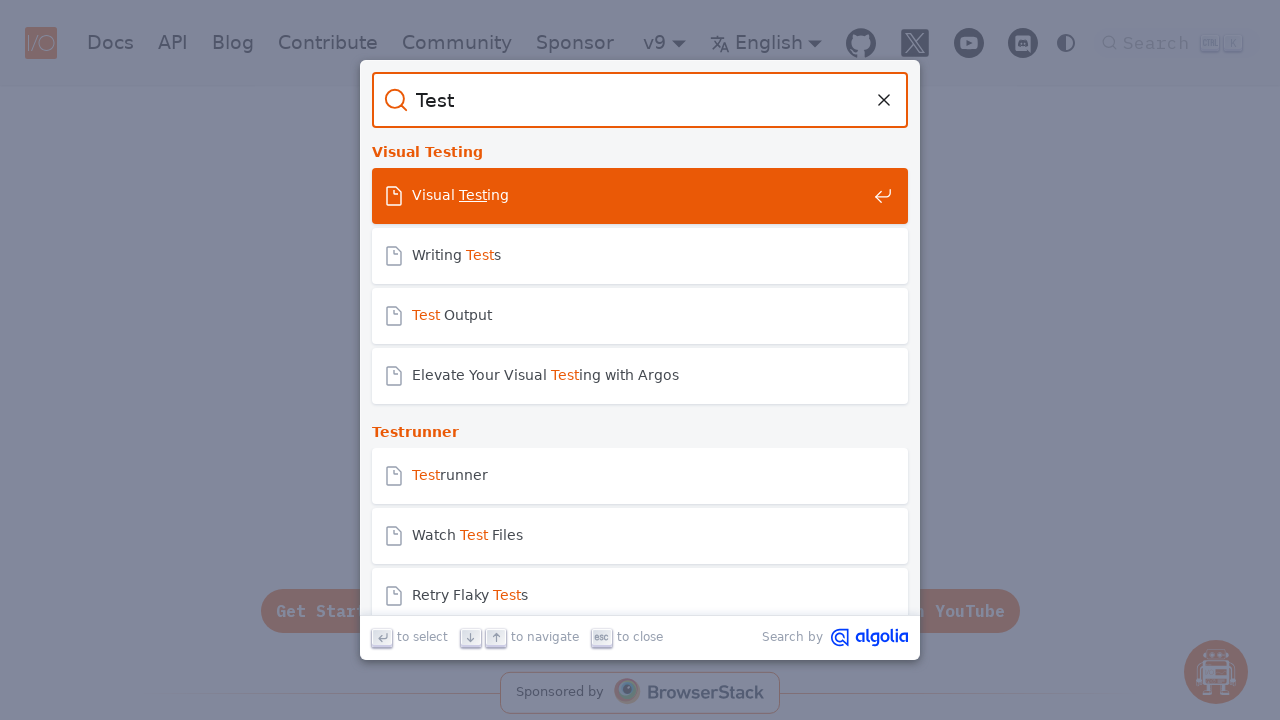